Tests add/remove element functionality by clicking Add Element button, verifying Delete button appears, then clicking Delete

Starting URL: https://the-internet.herokuapp.com/add_remove_elements/

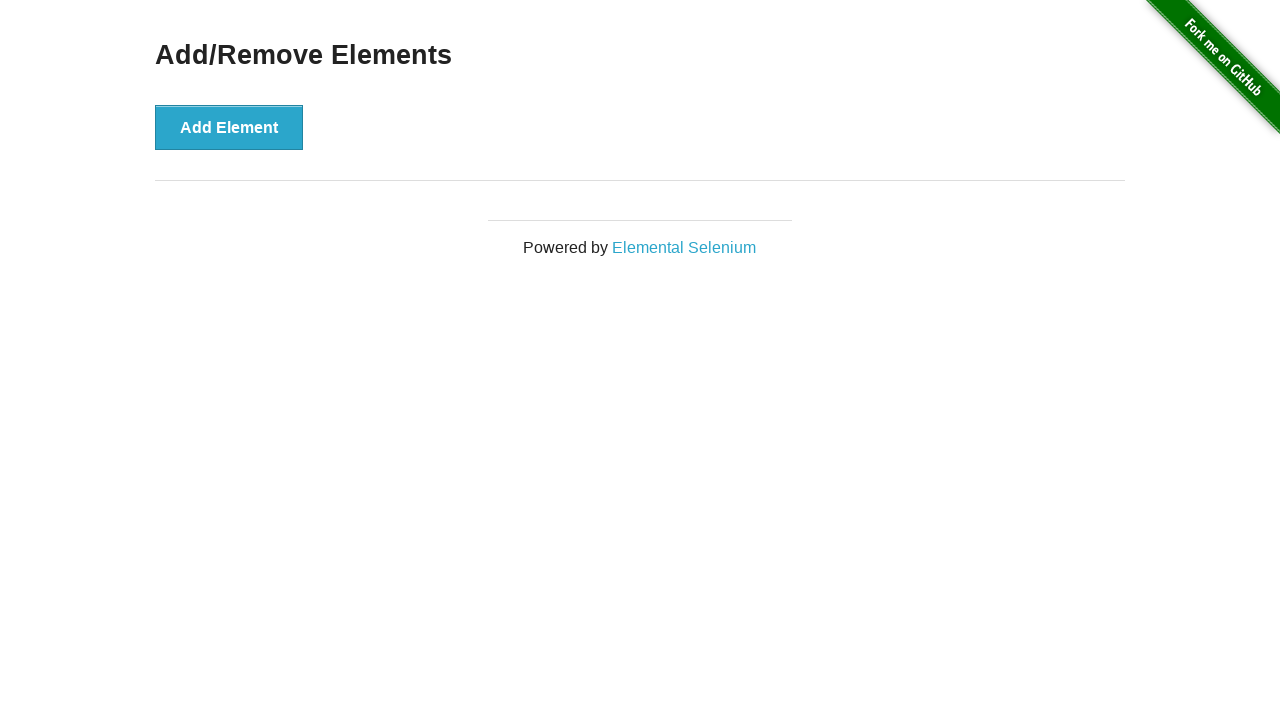

Navigated to add/remove elements page
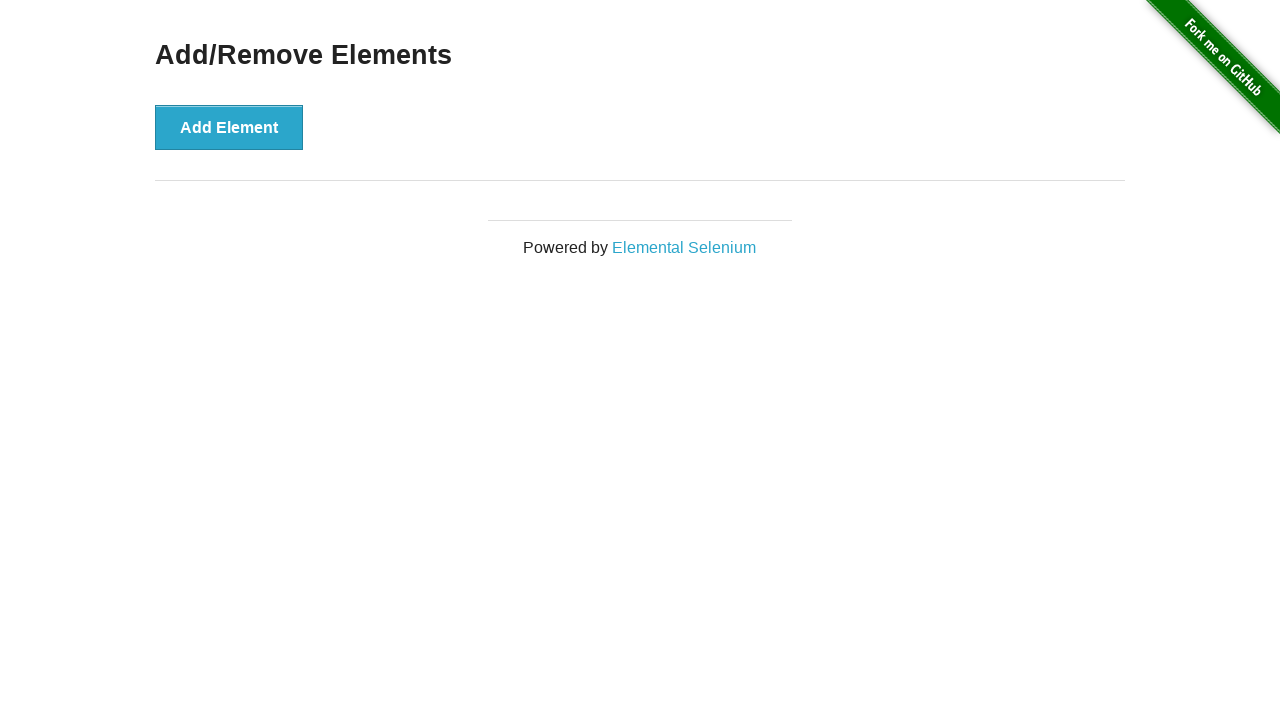

Clicked Add Element button at (229, 127) on button:has-text('Add Element')
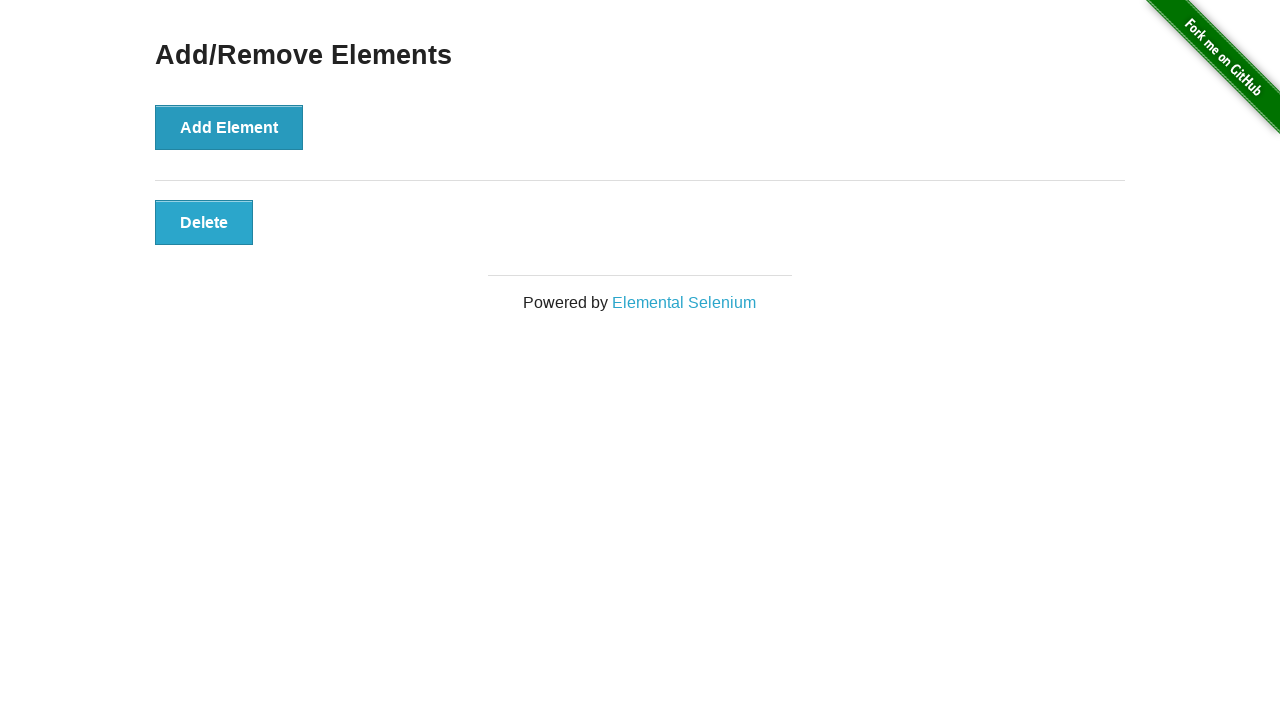

Delete button appeared after adding element
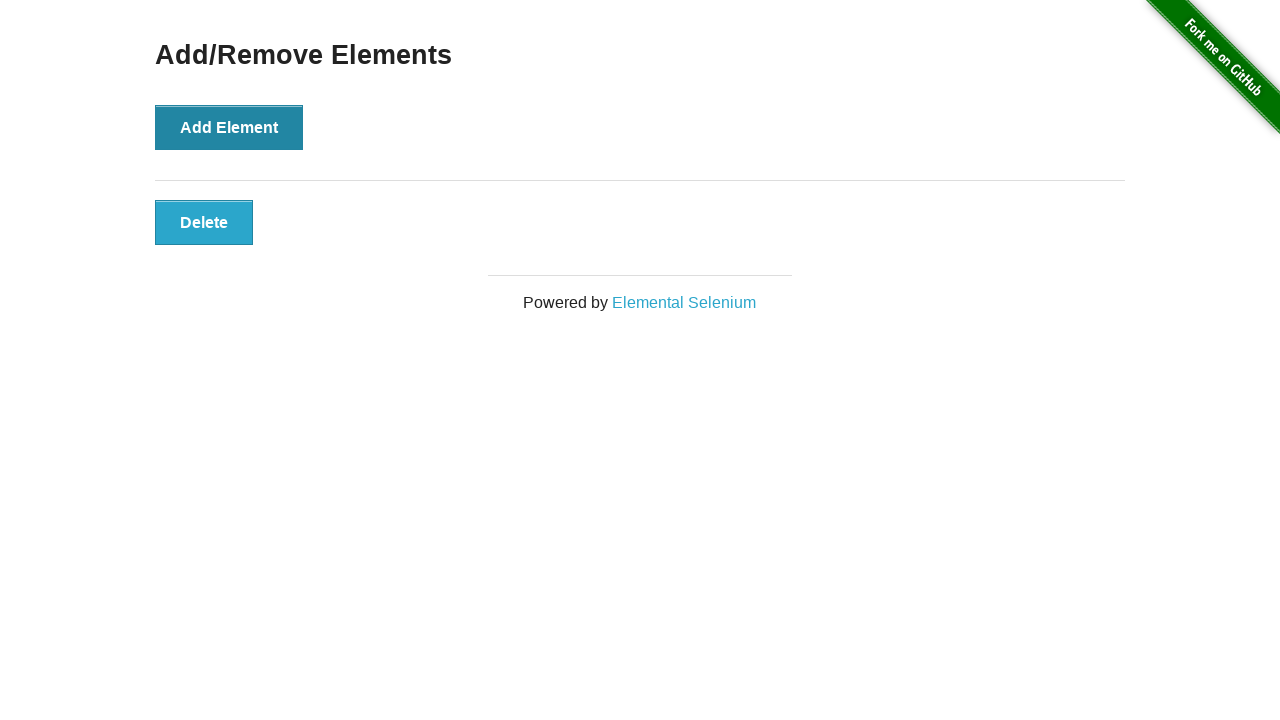

Verified Delete button is visible
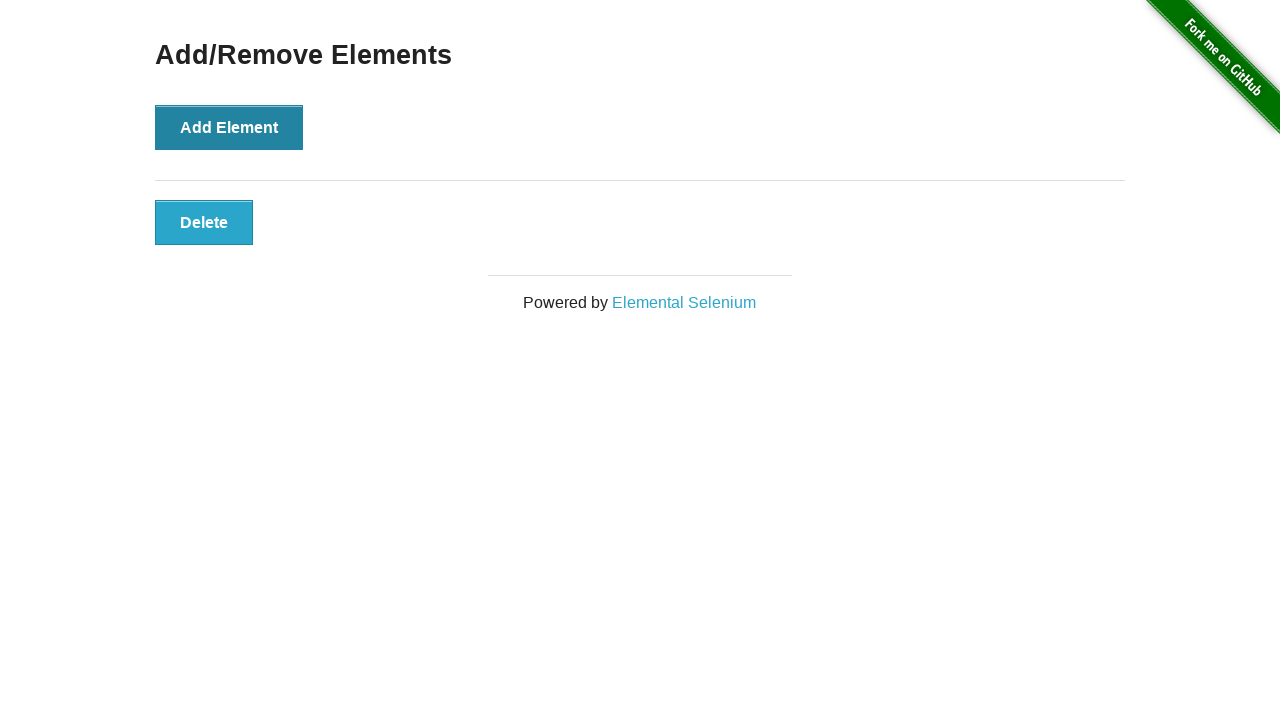

Clicked Delete button to remove element at (204, 222) on button:has-text('Delete')
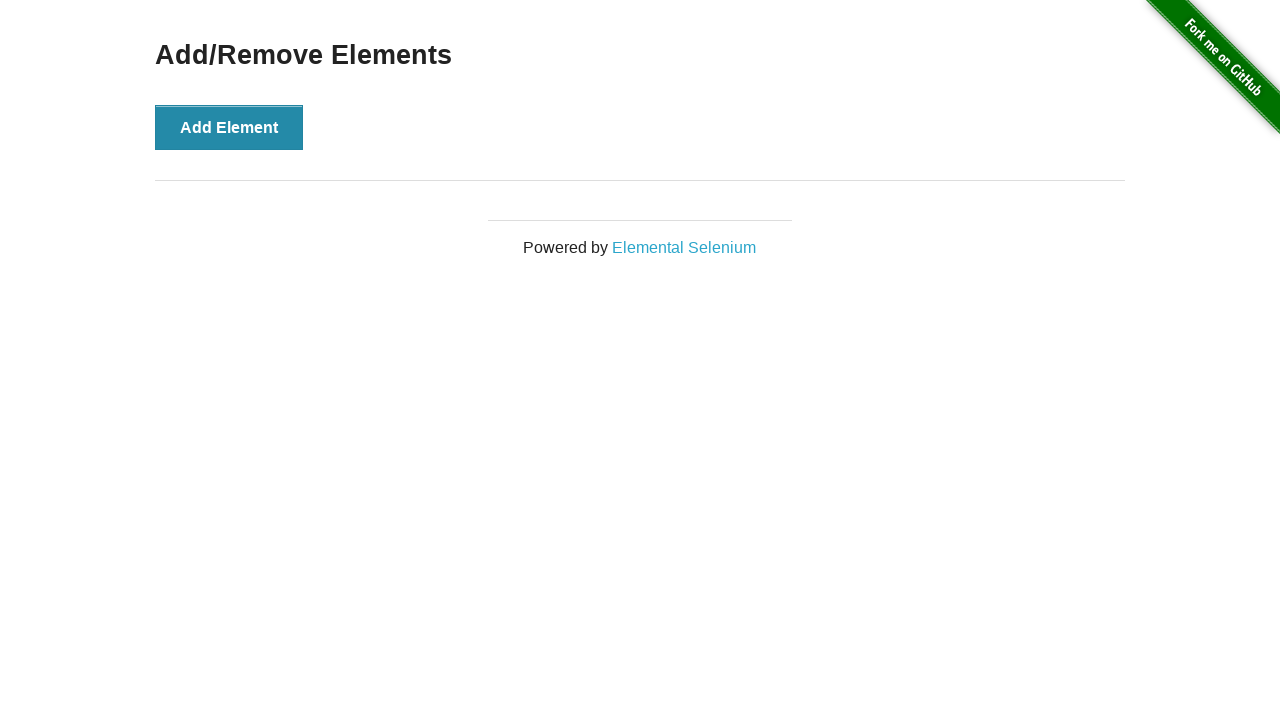

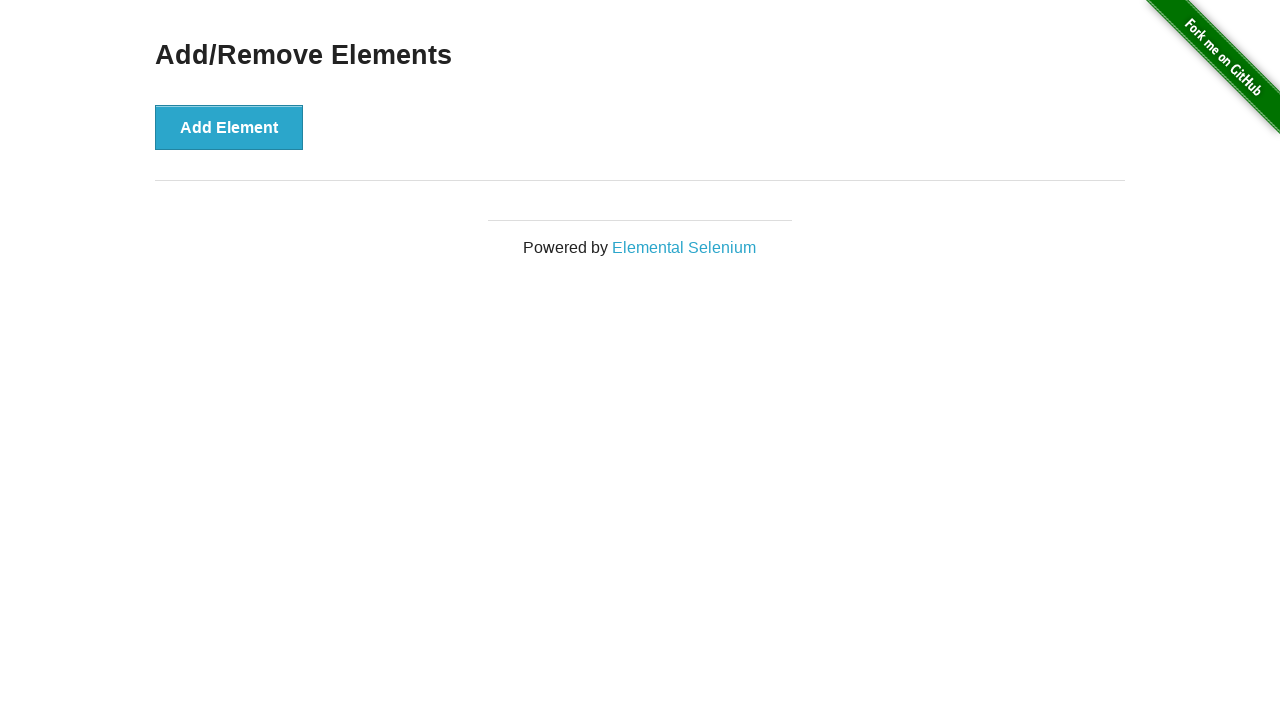